Navigates to Flipkart homepage and waits for the page to load

Starting URL: https://www.flipkart.com/

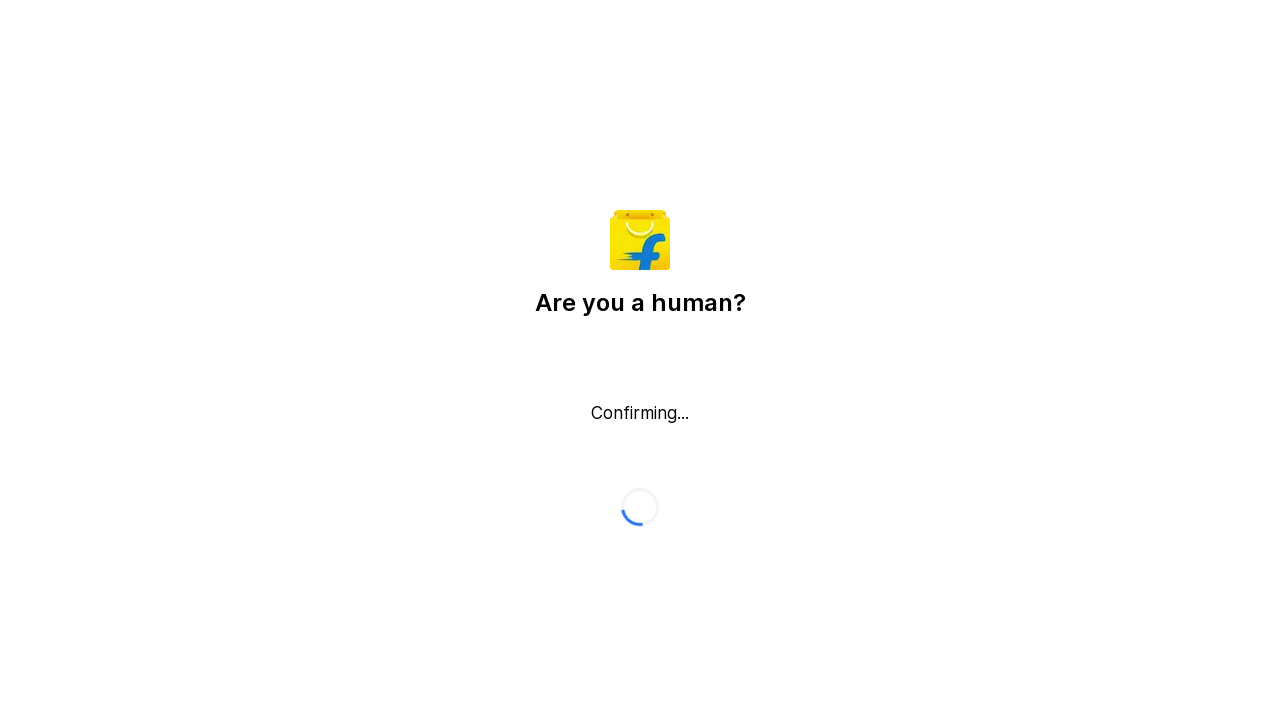

Navigated to Flipkart homepage
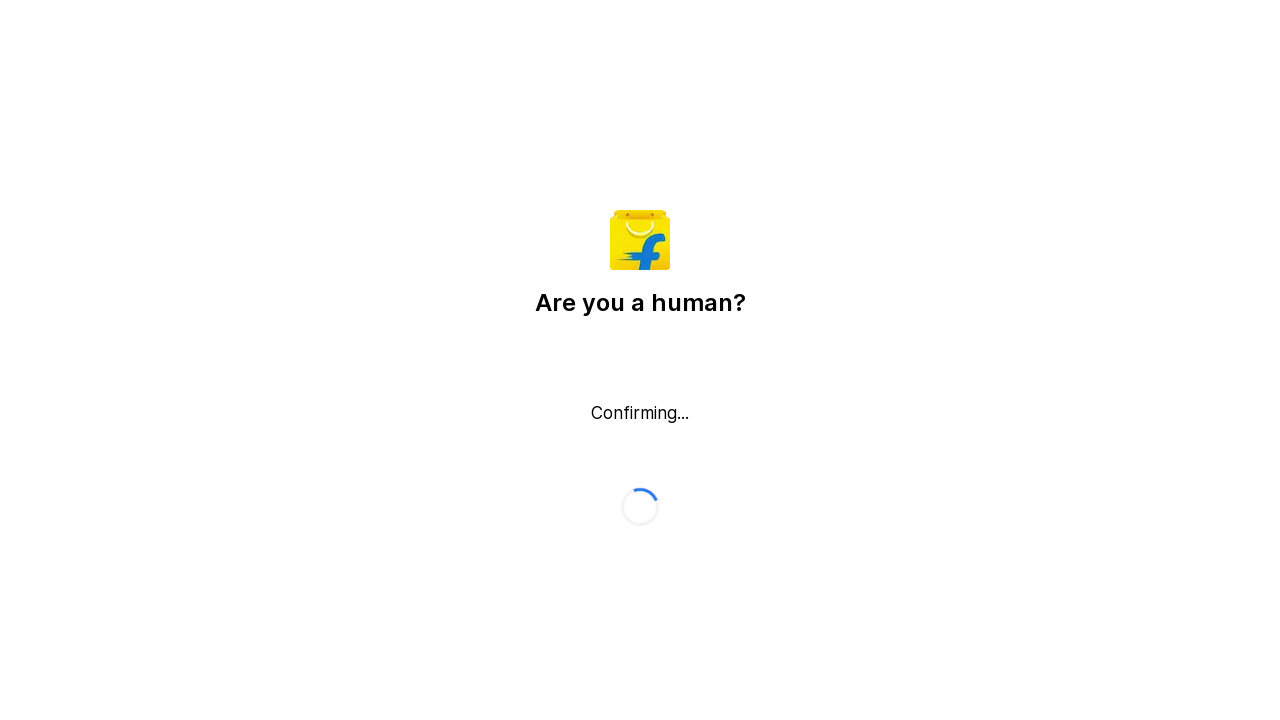

Flipkart homepage DOM content loaded
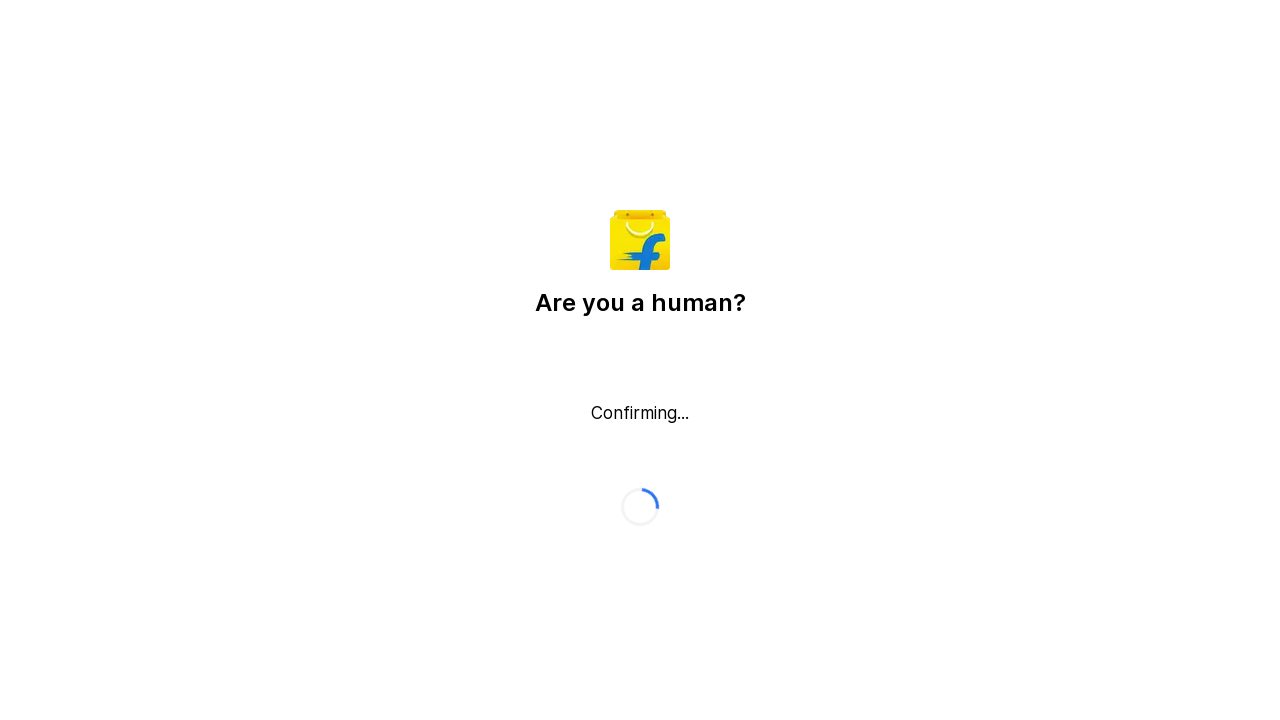

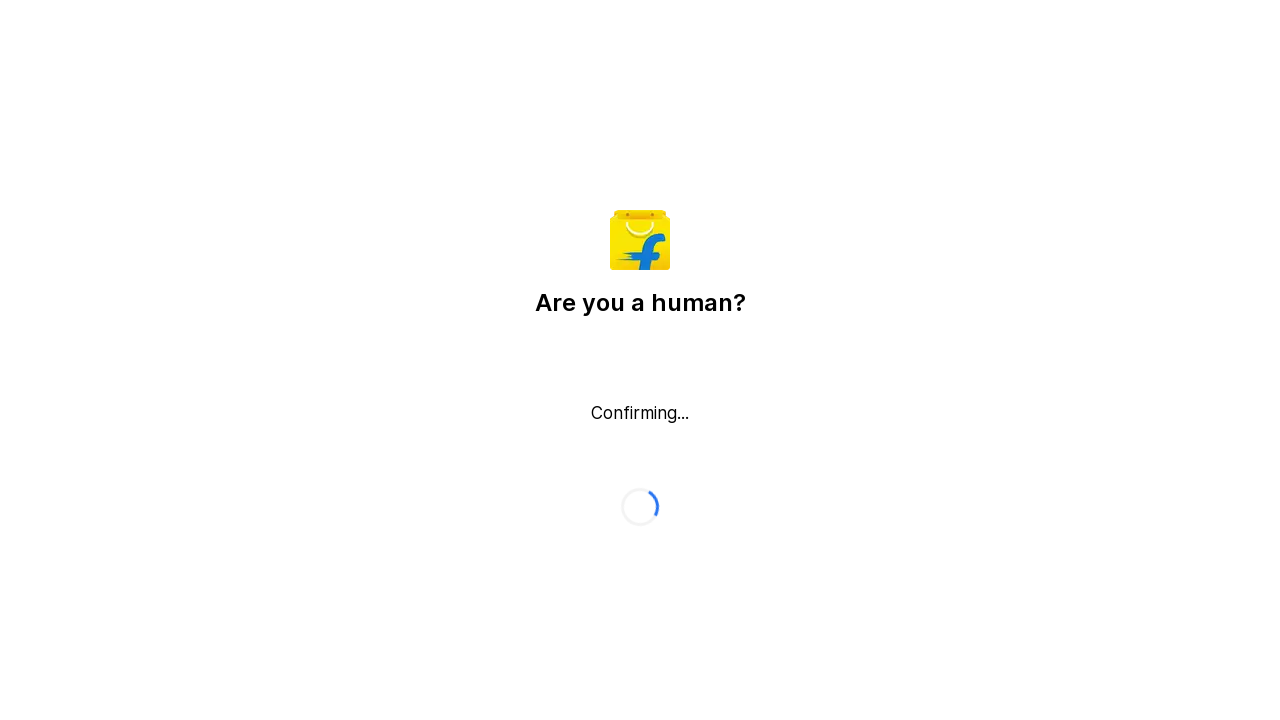